Tests dropdown selection and autocomplete input field on a practice automation page by selecting a dropdown option and typing in an autocomplete field

Starting URL: https://rahulshettyacademy.com/AutomationPractice/

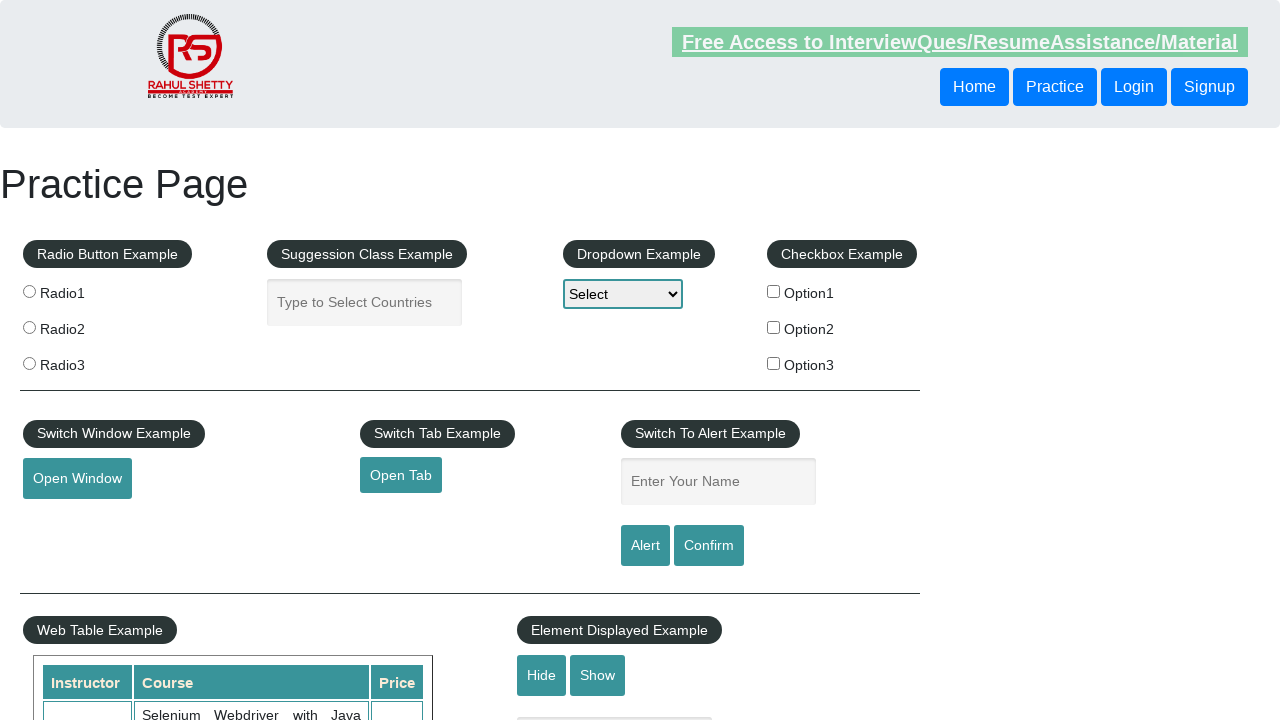

Navigated to practice automation page
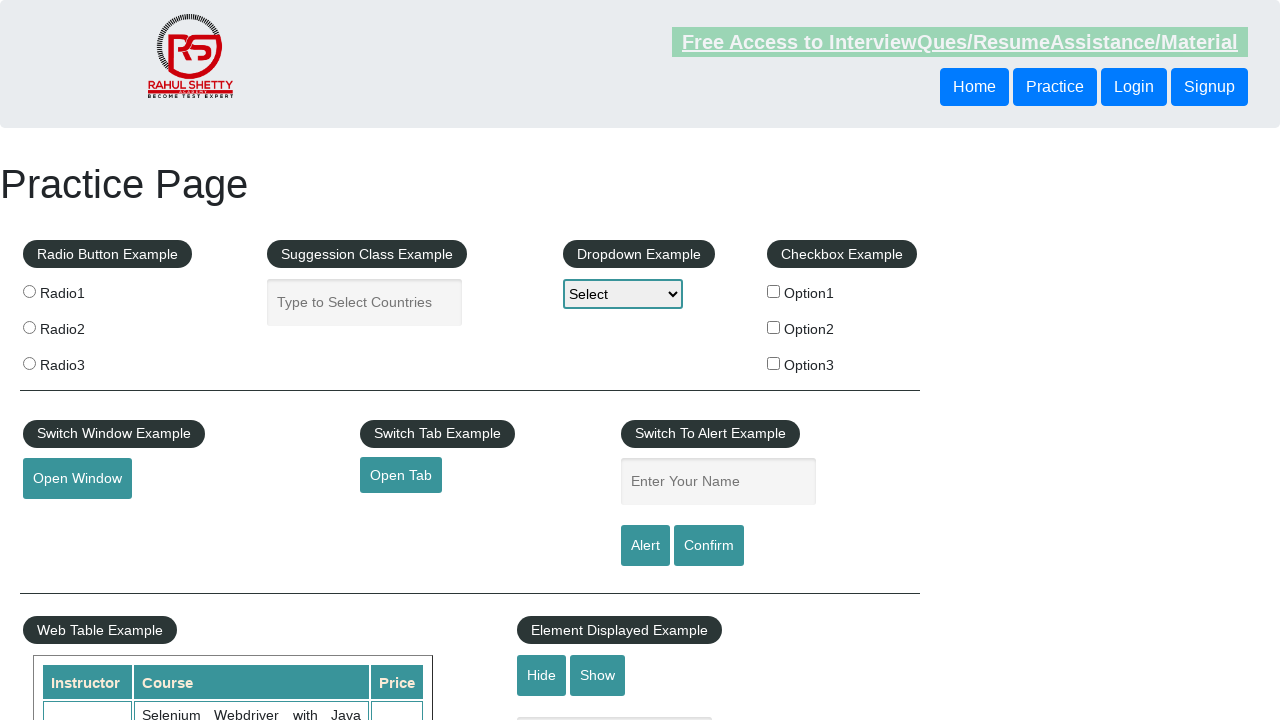

Selected 'option2' from dropdown on #dropdown-class-example
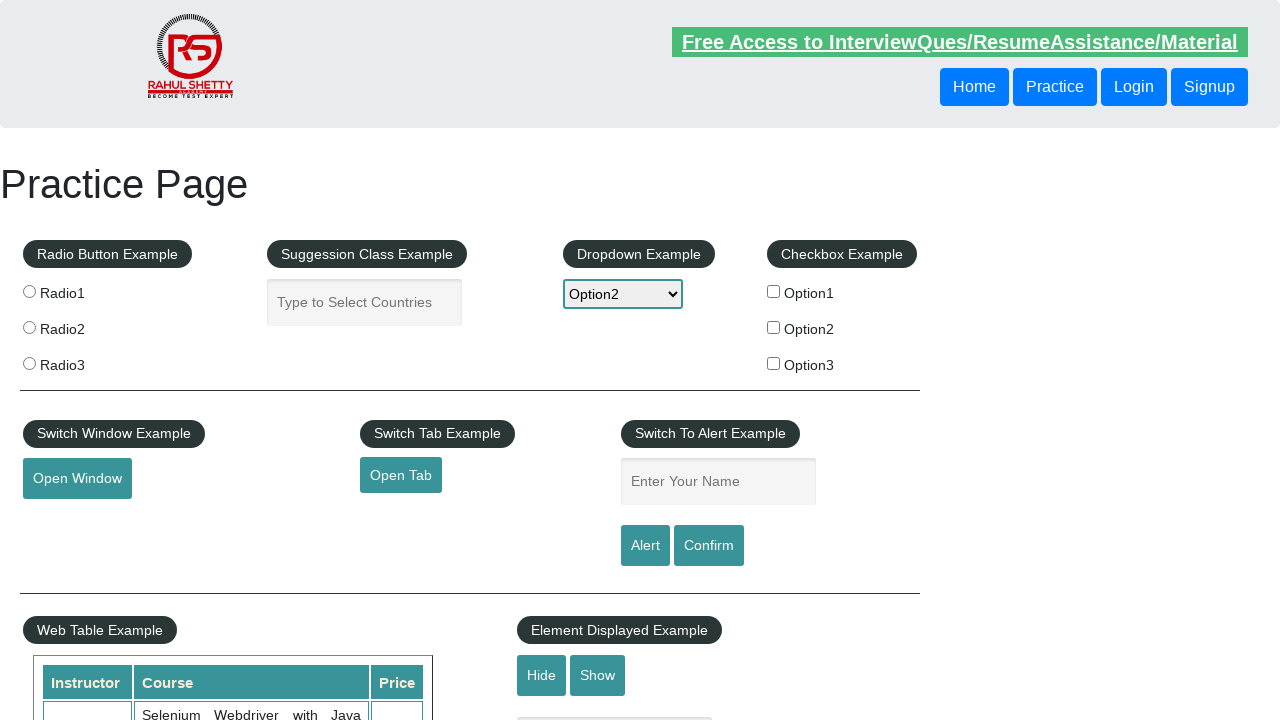

Retrieved dropdown value: option2
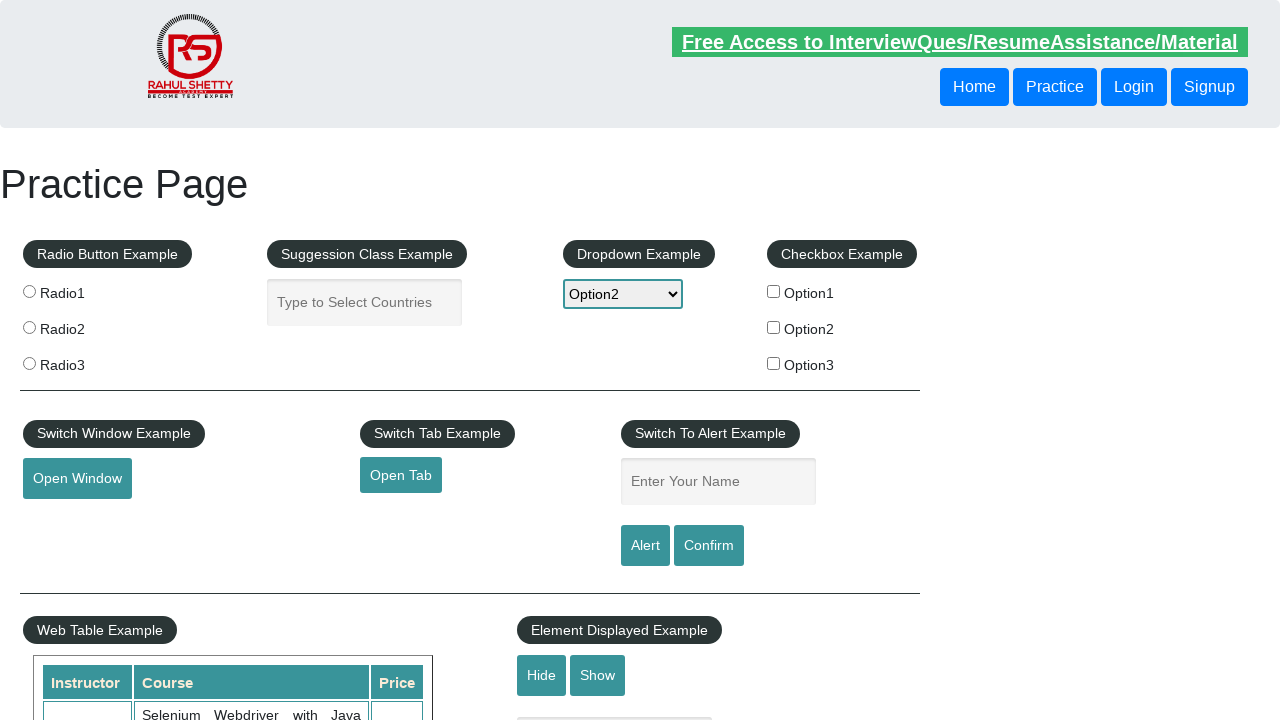

Checked autocomplete field visibility: True
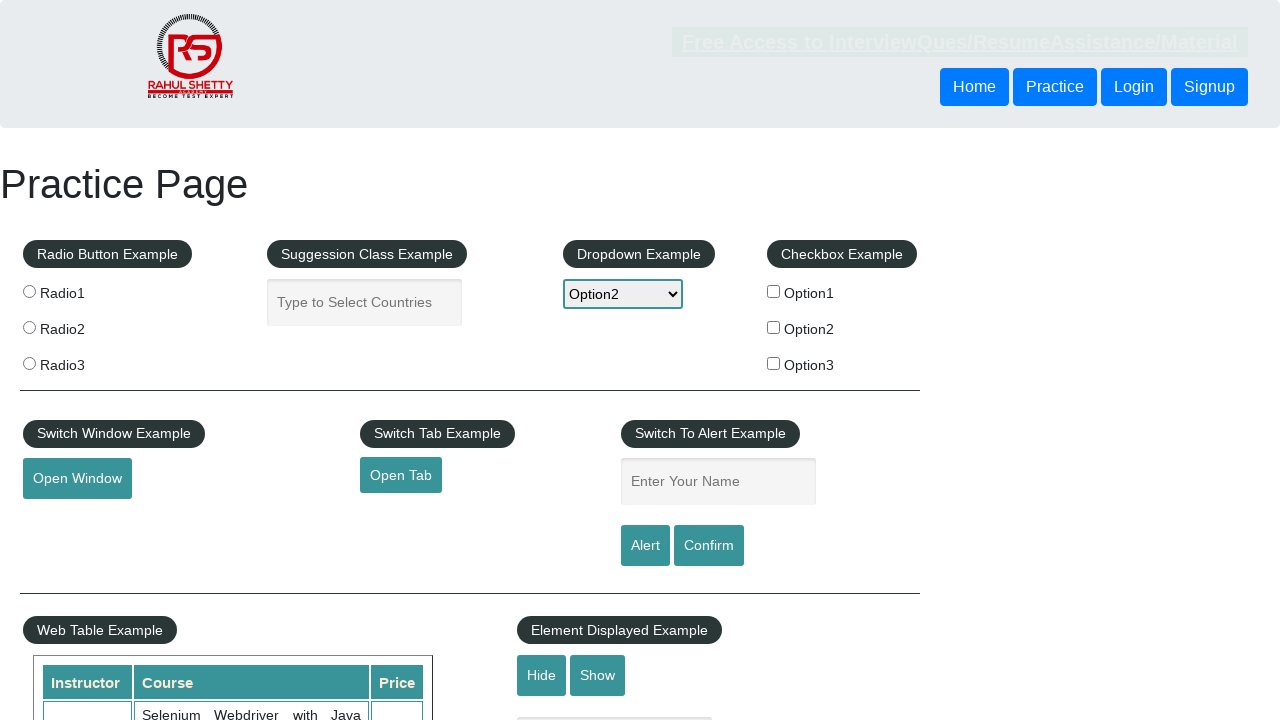

Typed 'india' into the autocomplete field on #autocomplete
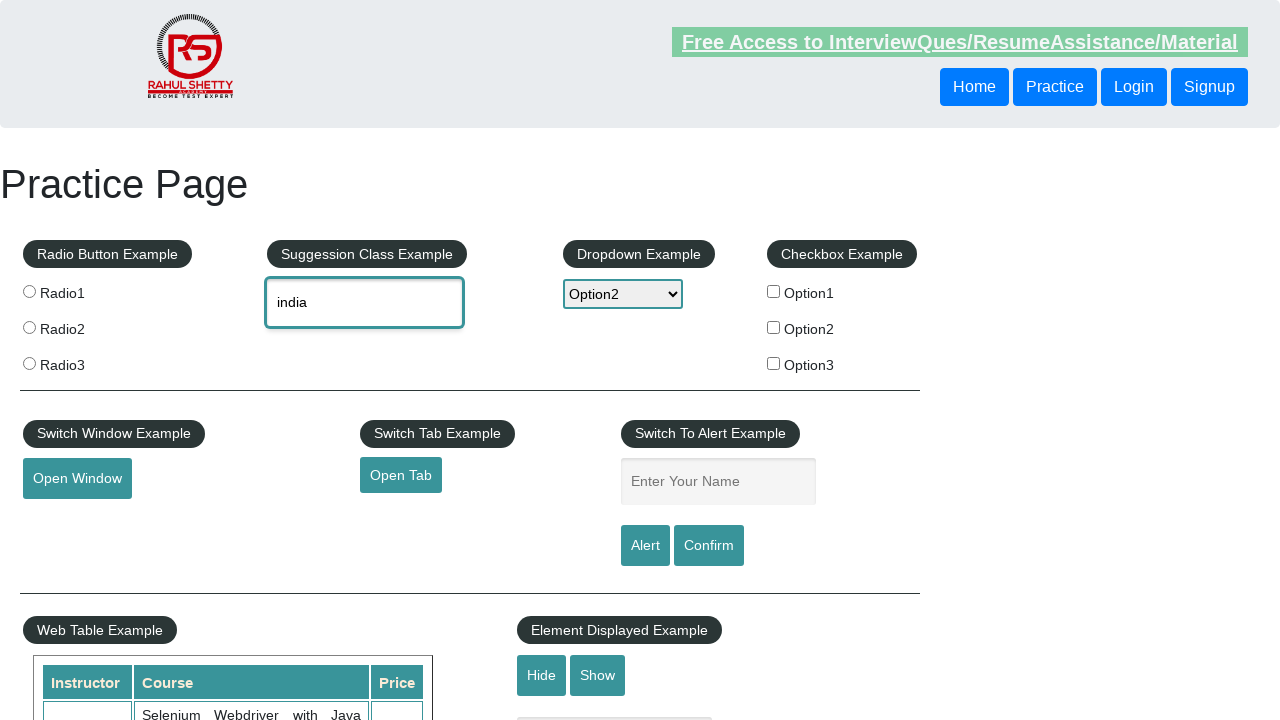

Retrieved autocomplete field value: india
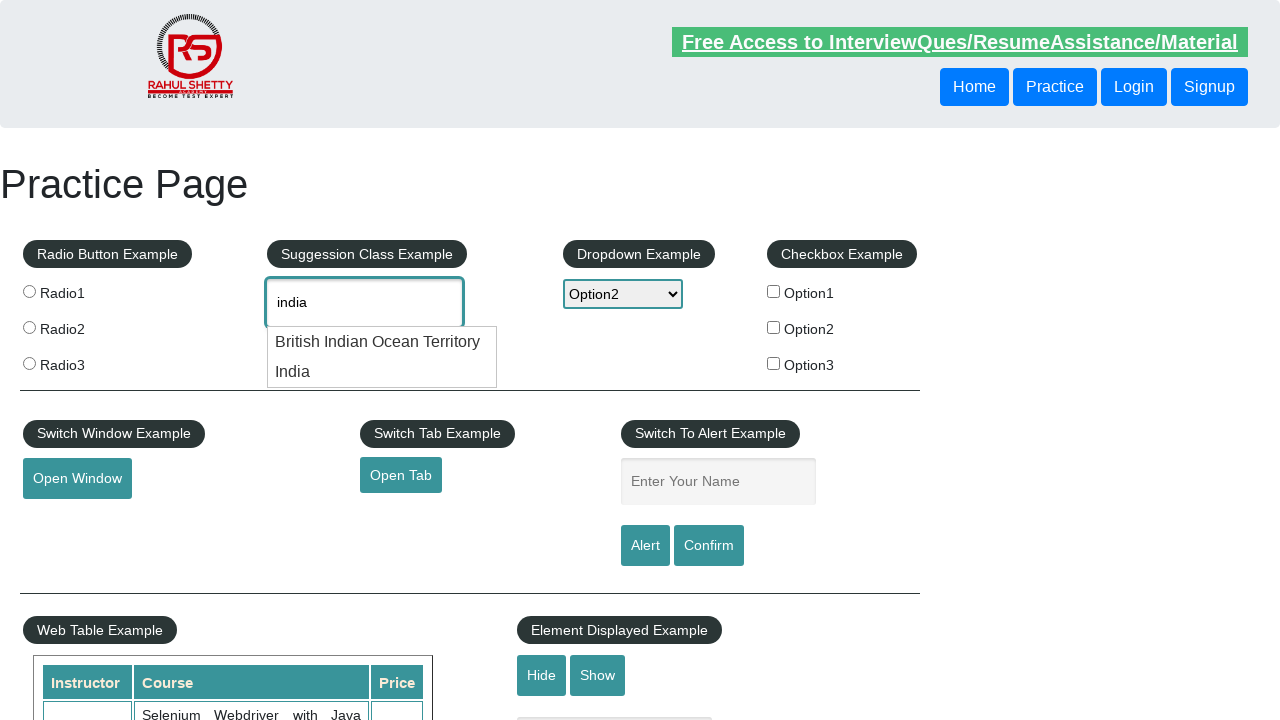

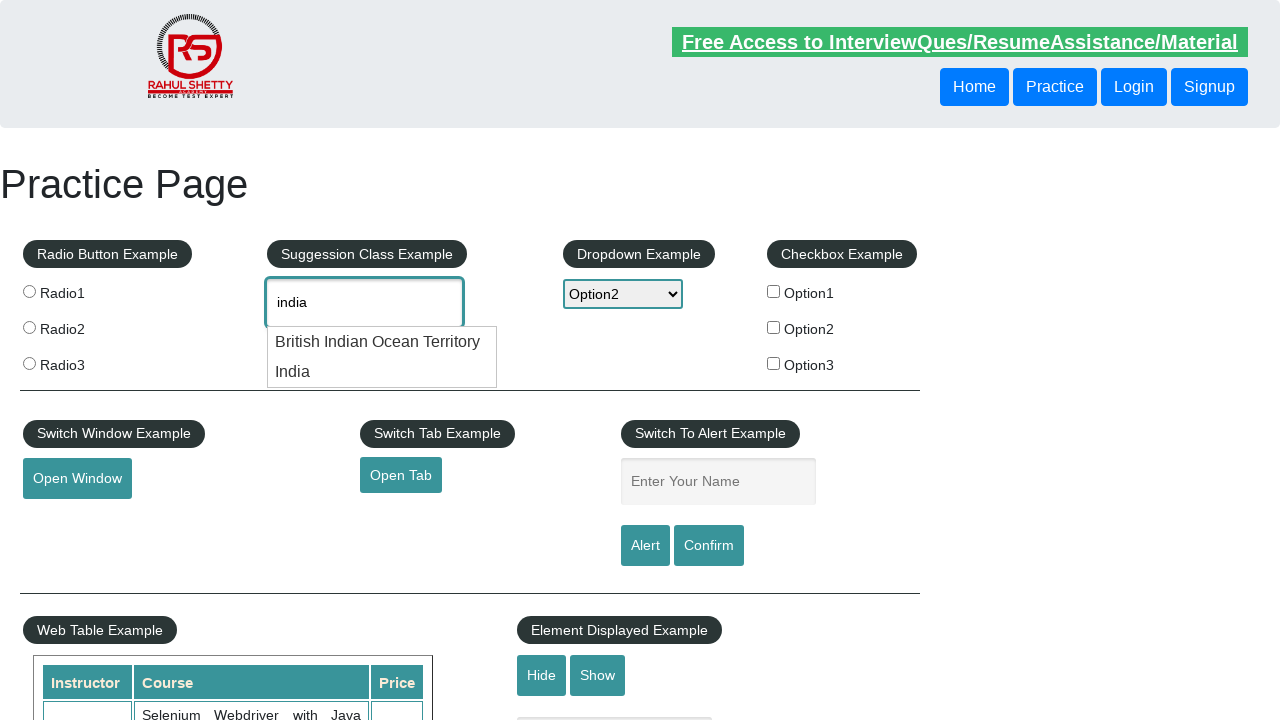